Navigates to the GitHub homepage and verifies the page loads by checking the title is present

Starting URL: https://github.com

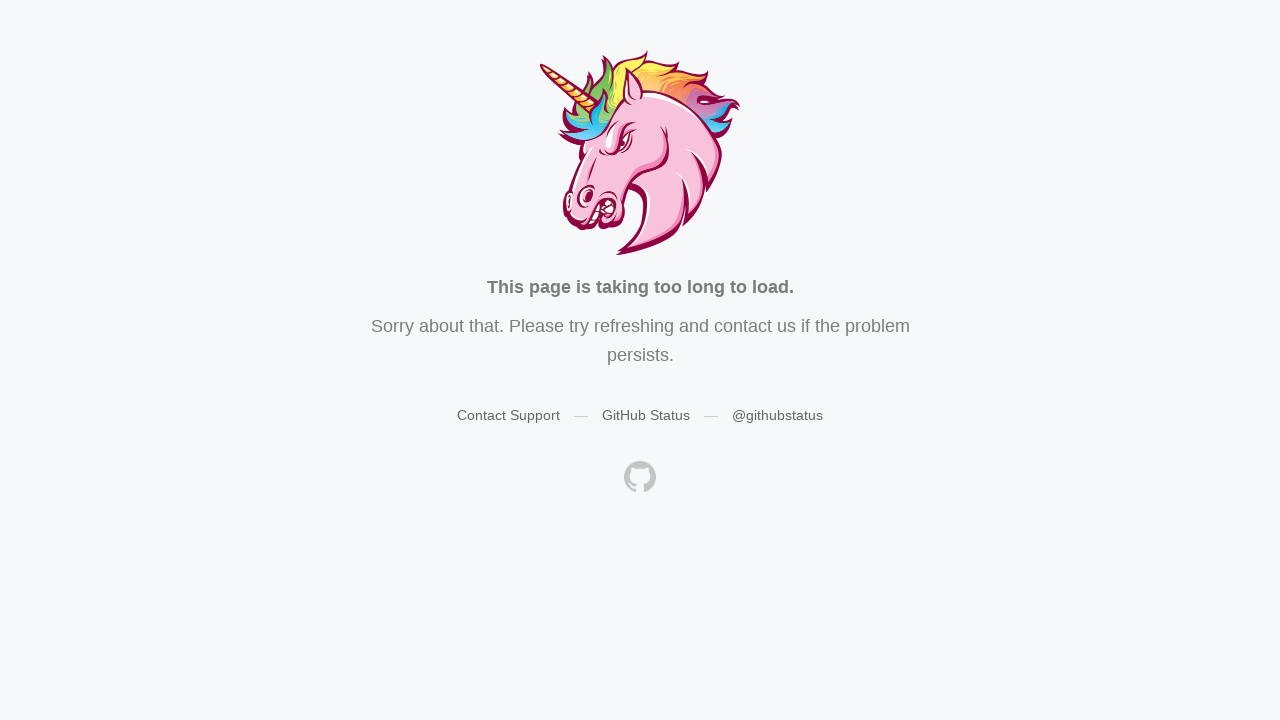

Navigated to GitHub homepage at https://github.com
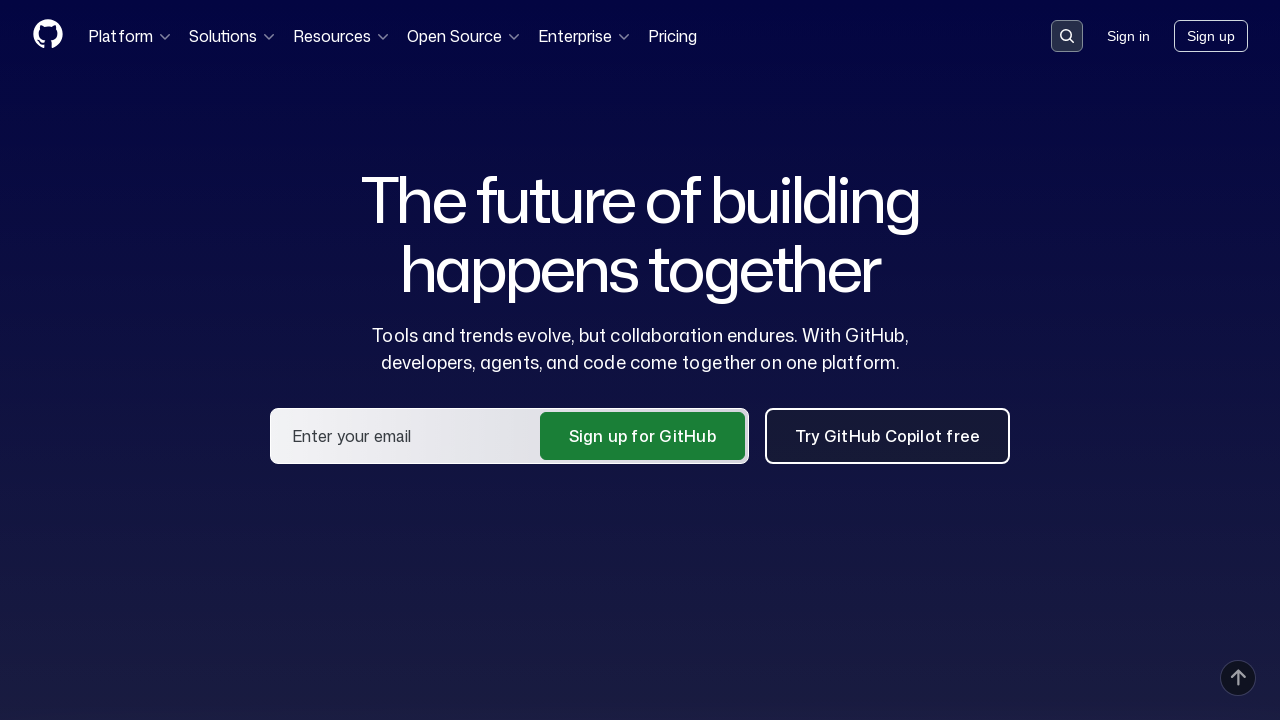

Page loaded and DOM content is ready
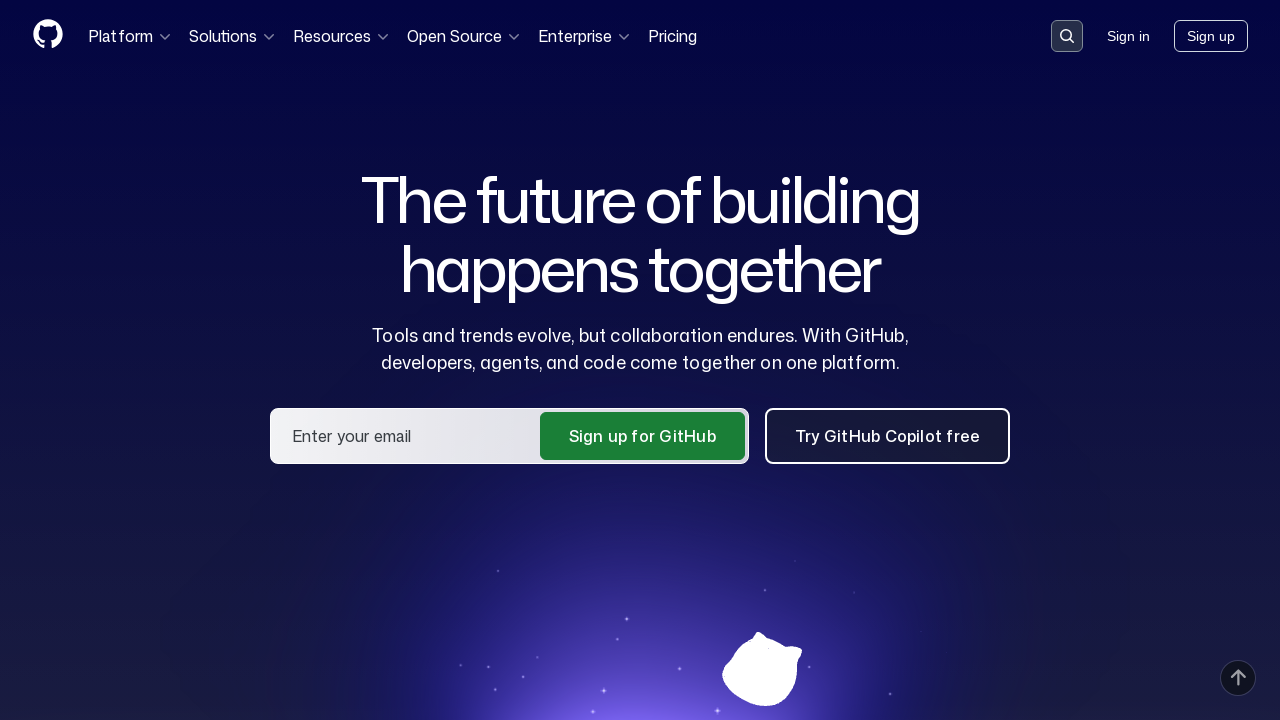

Verified page title contains 'GitHub'
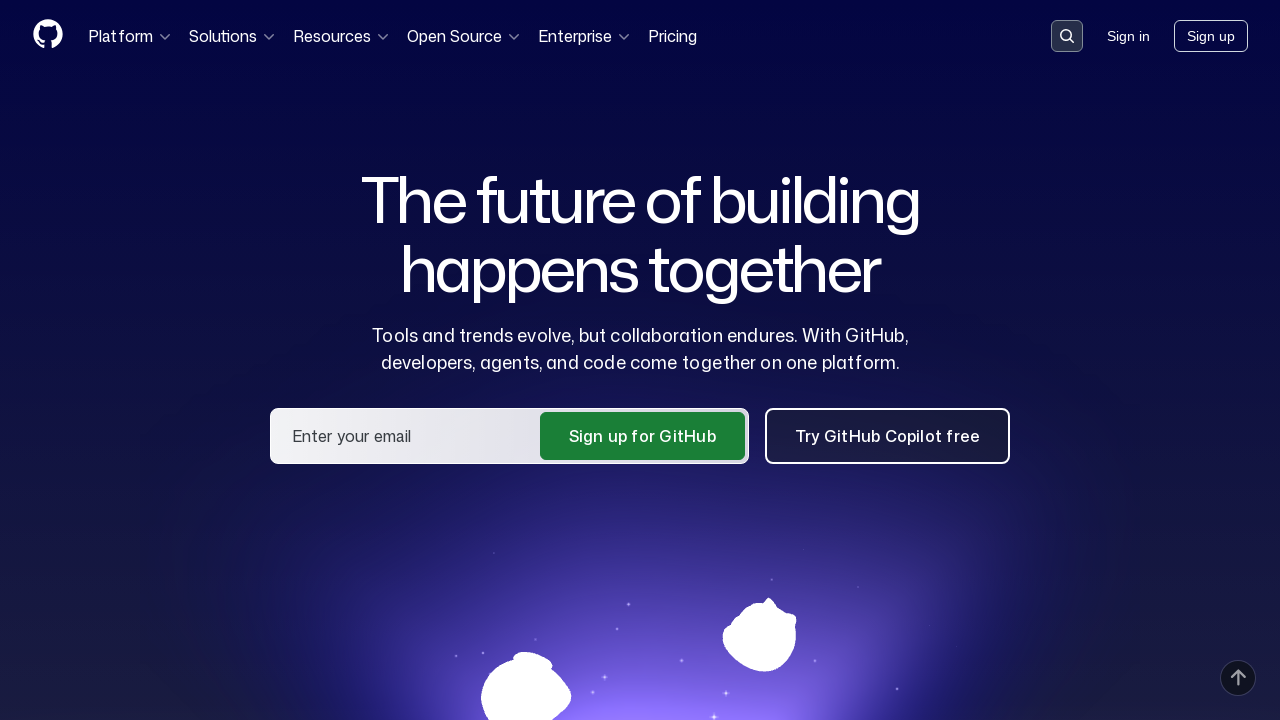

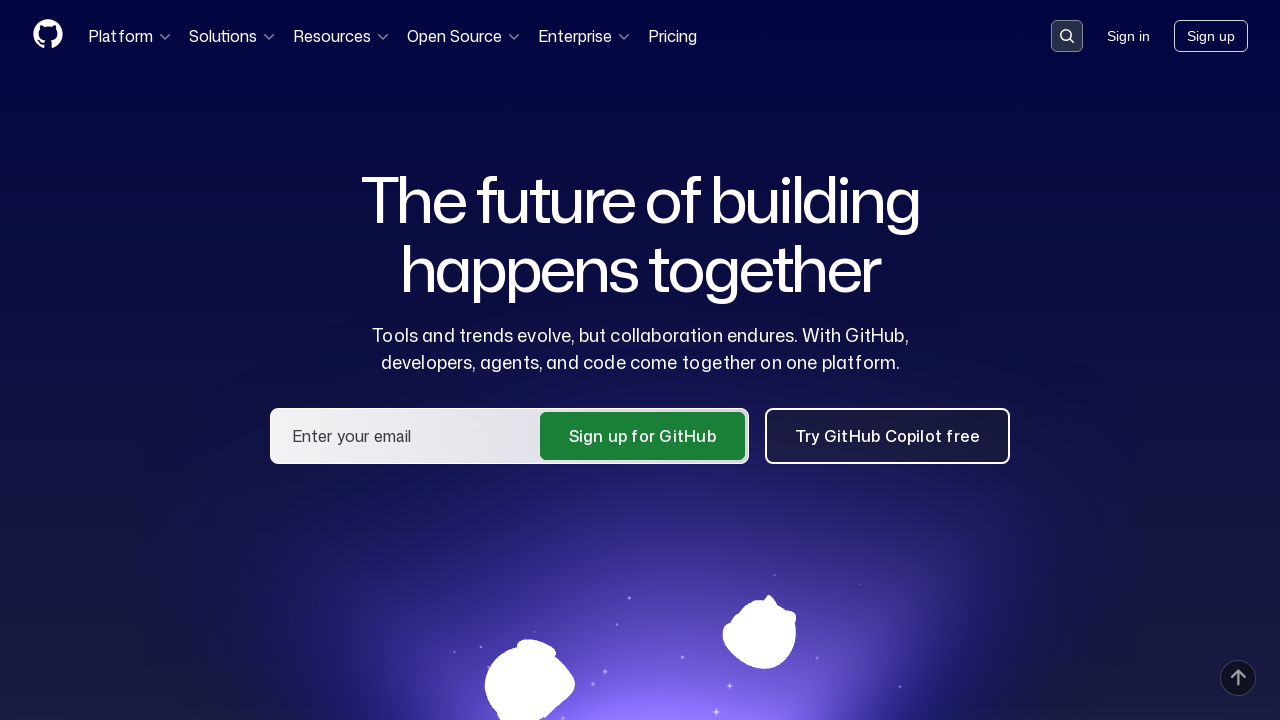